Navigates to the Spirit Design System React demo homepage and waits for the page to fully load.

Starting URL: https://spirit-design-system-react.netlify.app/

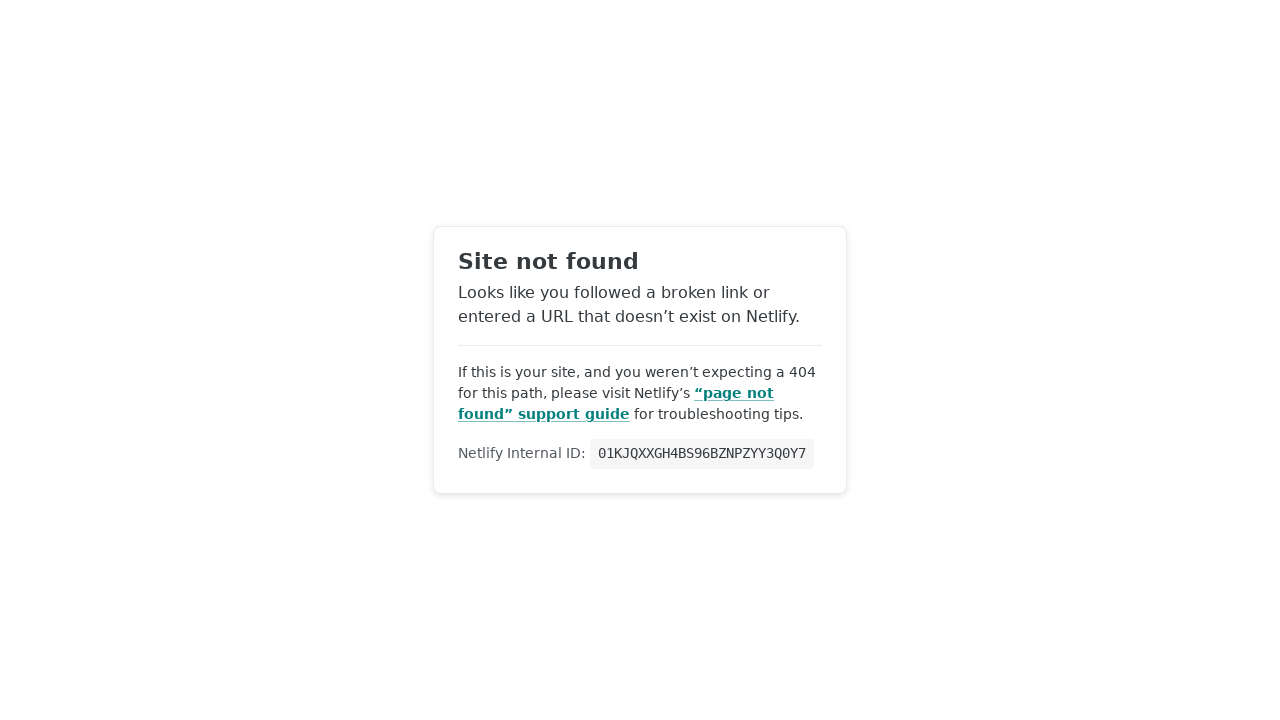

Navigated to Spirit Design System React demo homepage
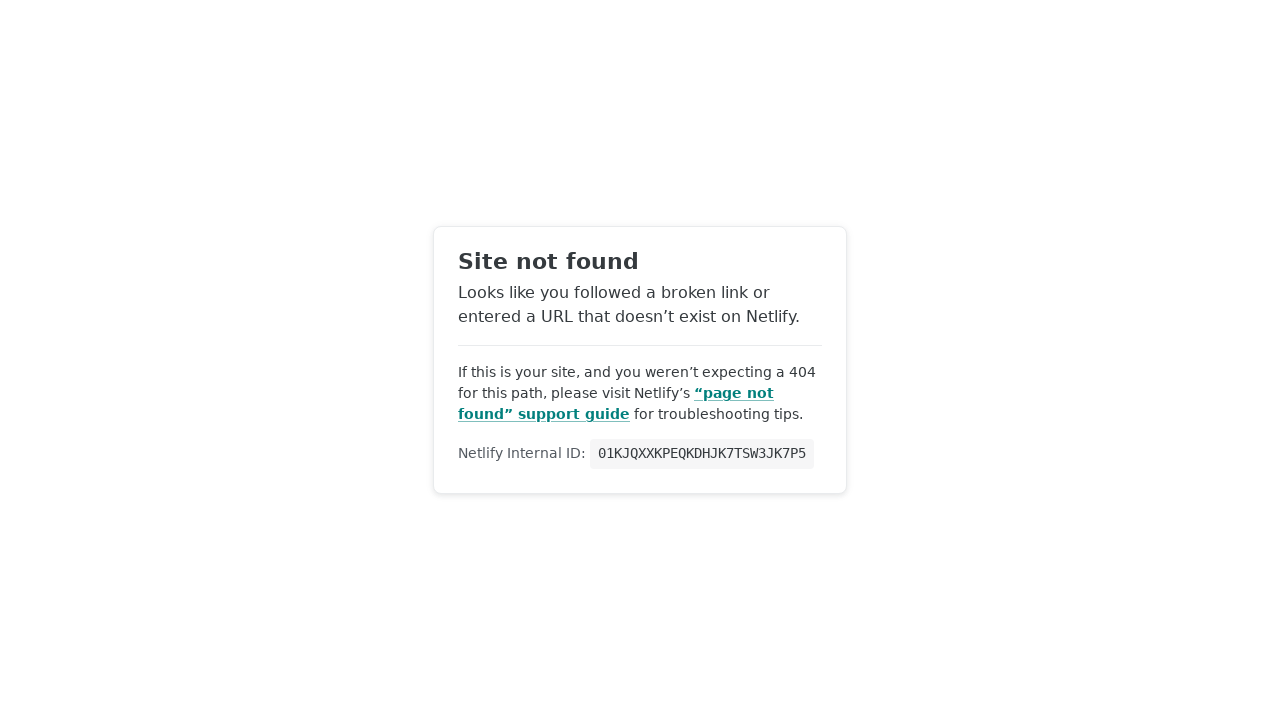

Page reached networkidle state - fully loaded
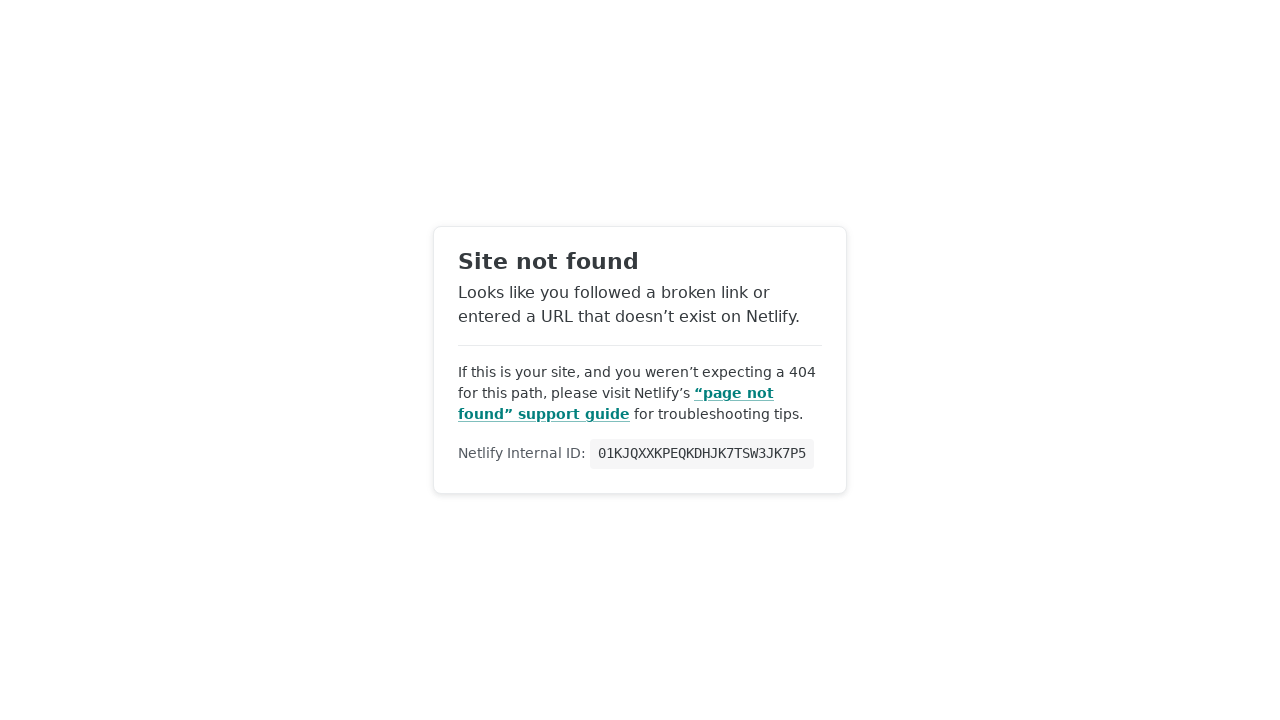

Body element confirmed to be present on page
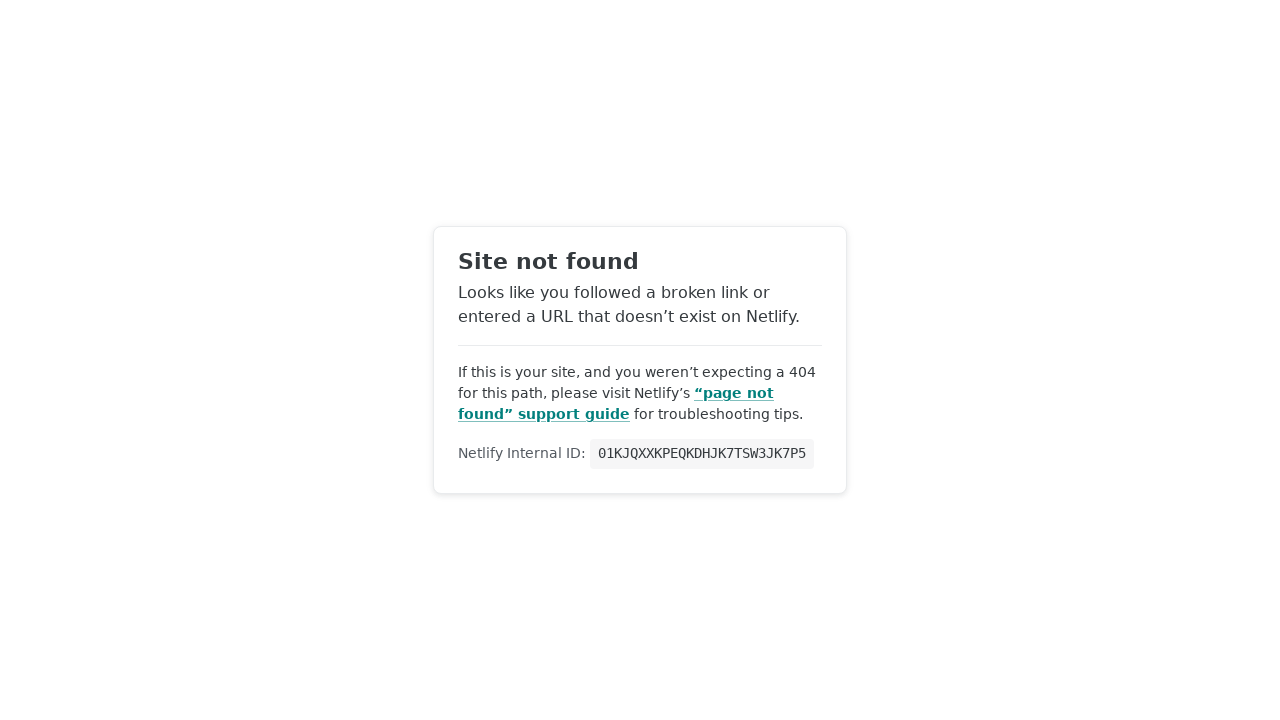

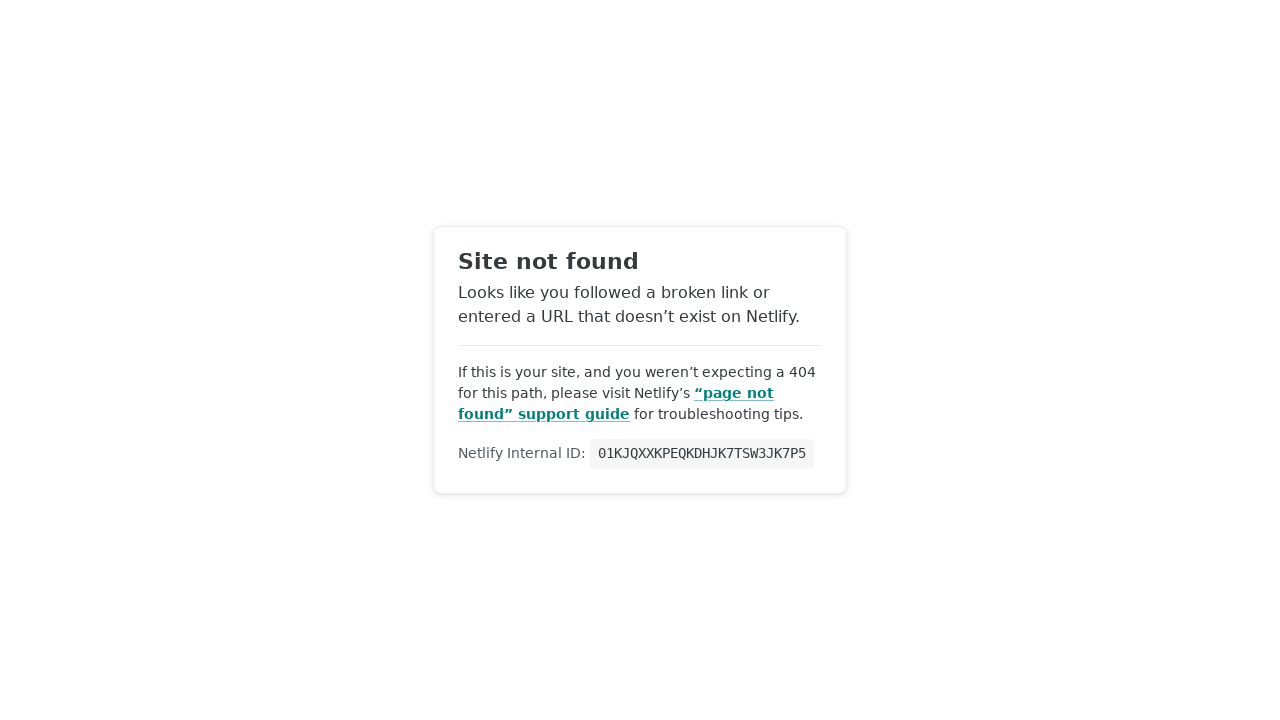